Tests filtering to display all todo items after applying other filters.

Starting URL: https://demo.playwright.dev/todomvc

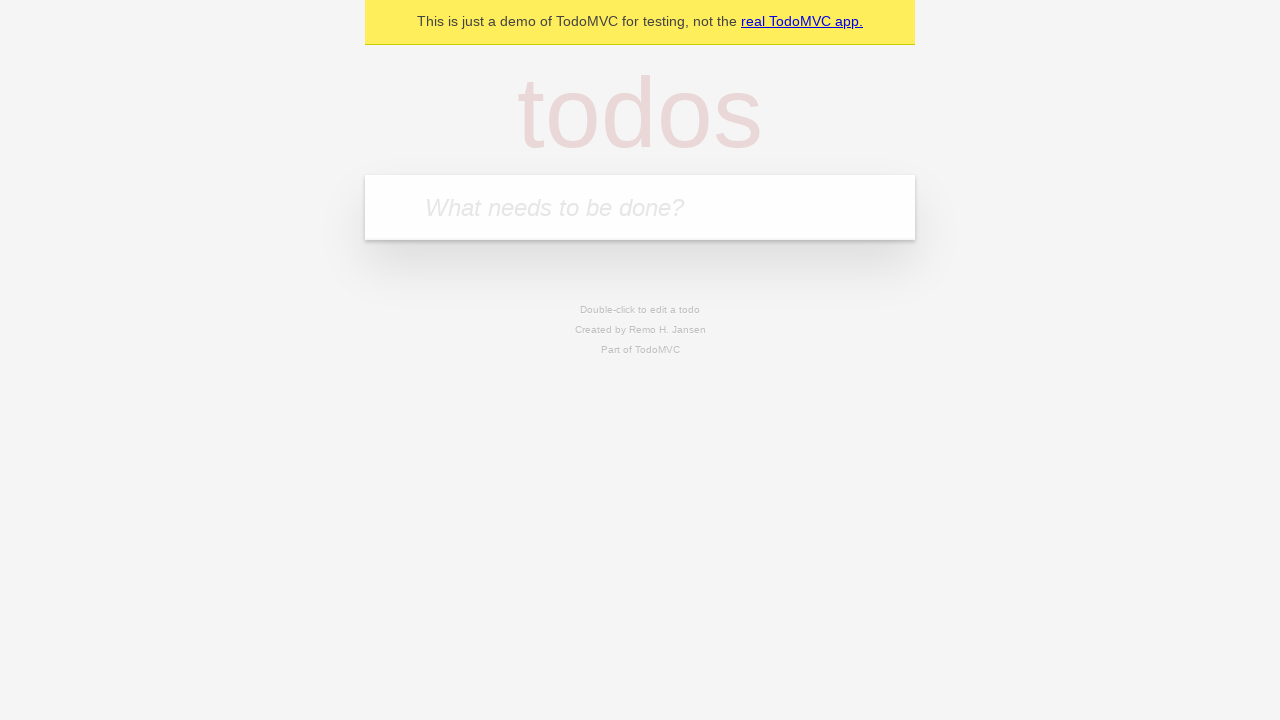

Filled todo input with 'buy some cheese' on internal:attr=[placeholder="What needs to be done?"i]
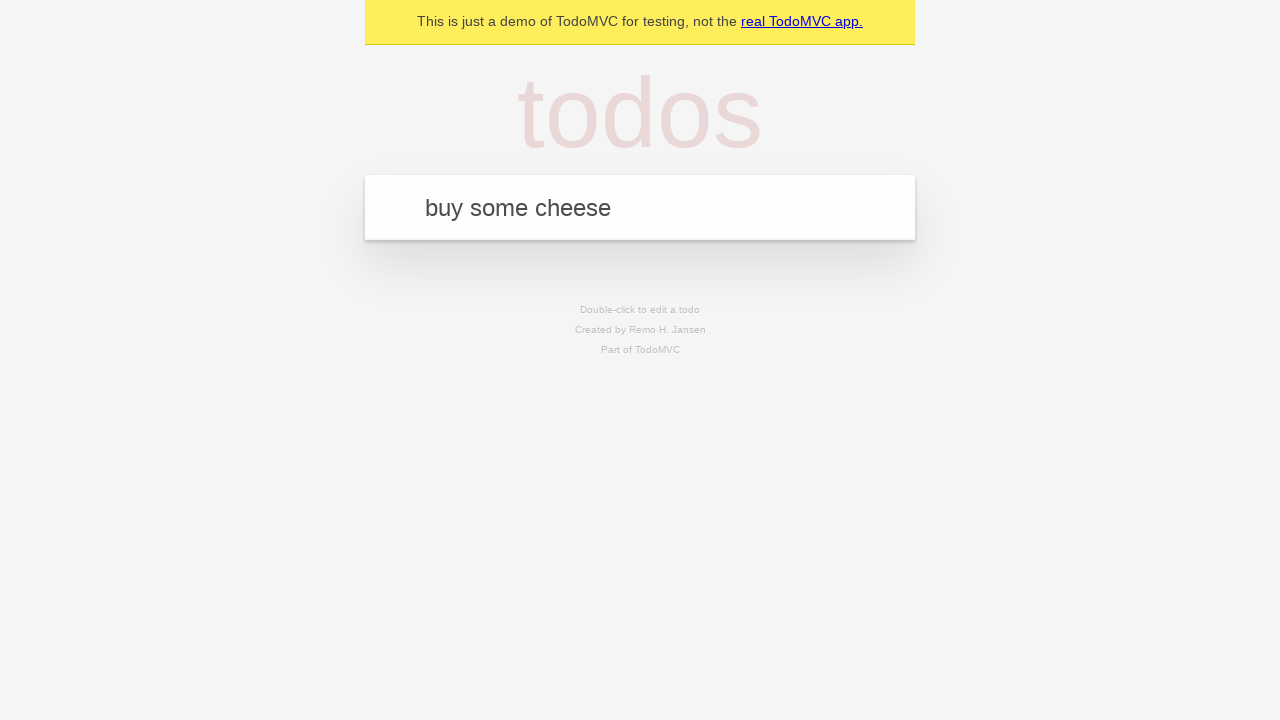

Pressed Enter to create first todo item on internal:attr=[placeholder="What needs to be done?"i]
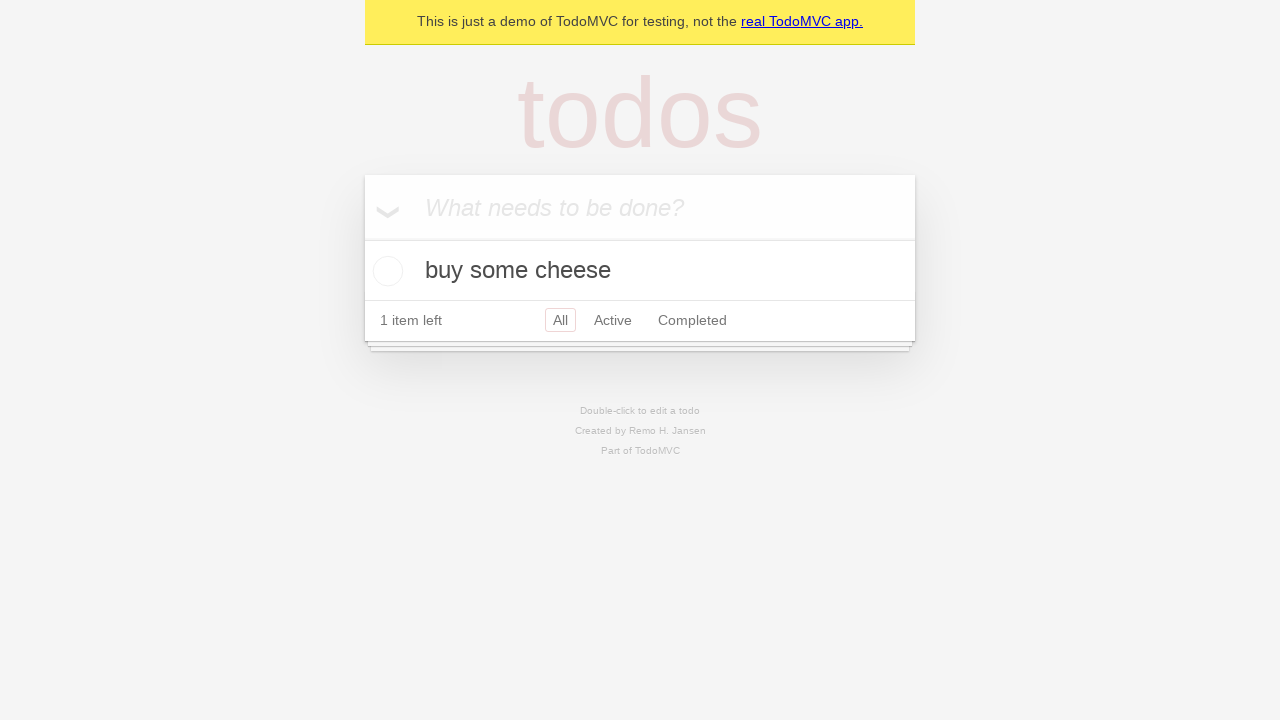

Filled todo input with 'feed the cat' on internal:attr=[placeholder="What needs to be done?"i]
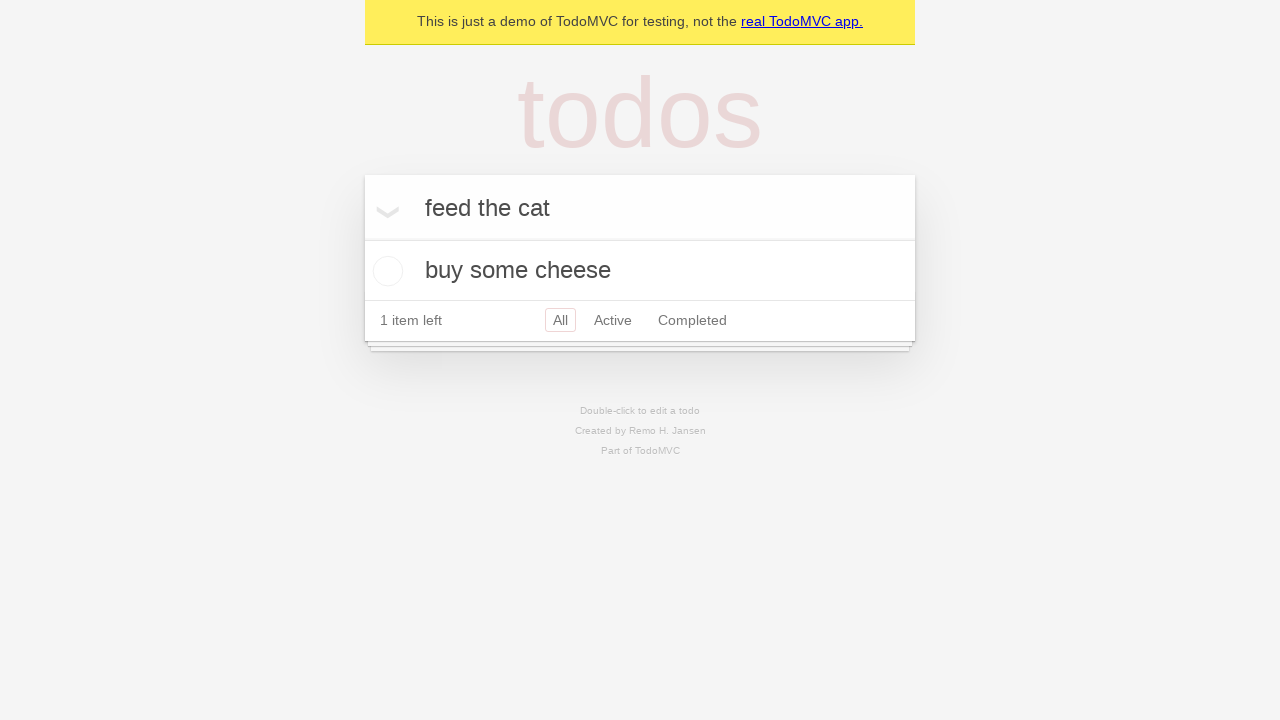

Pressed Enter to create second todo item on internal:attr=[placeholder="What needs to be done?"i]
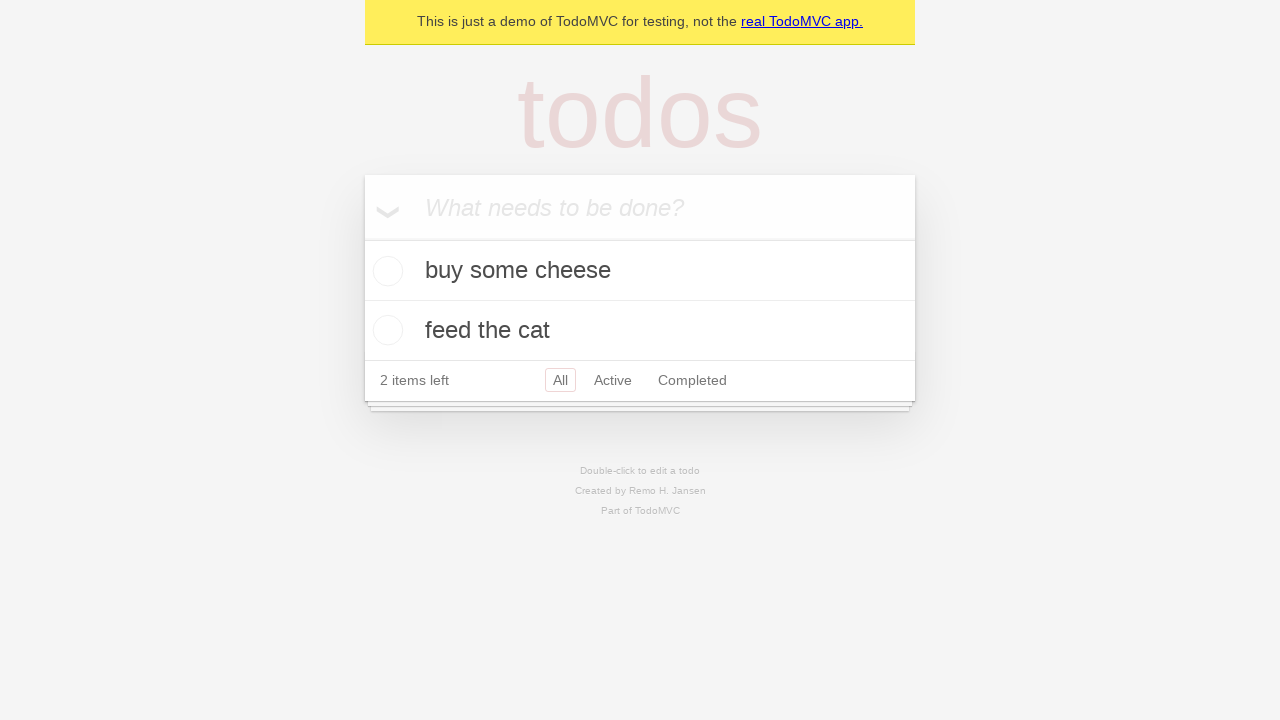

Filled todo input with 'book a doctors appointment' on internal:attr=[placeholder="What needs to be done?"i]
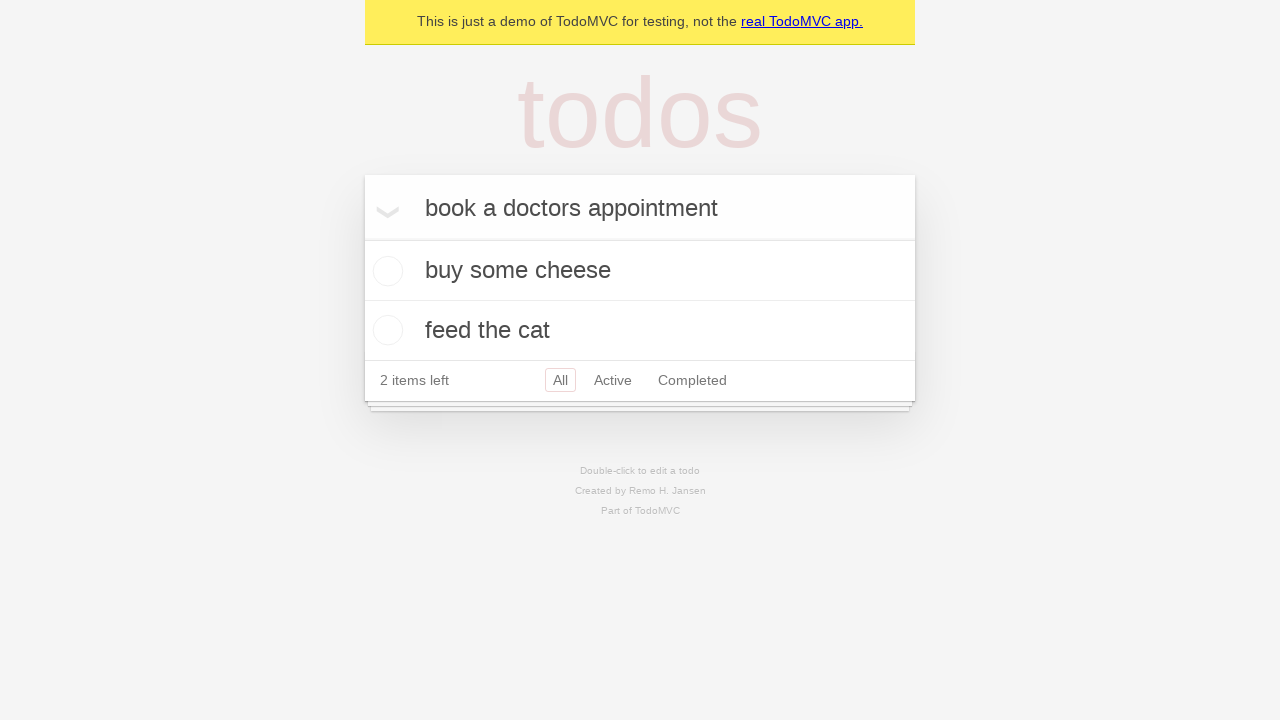

Pressed Enter to create third todo item on internal:attr=[placeholder="What needs to be done?"i]
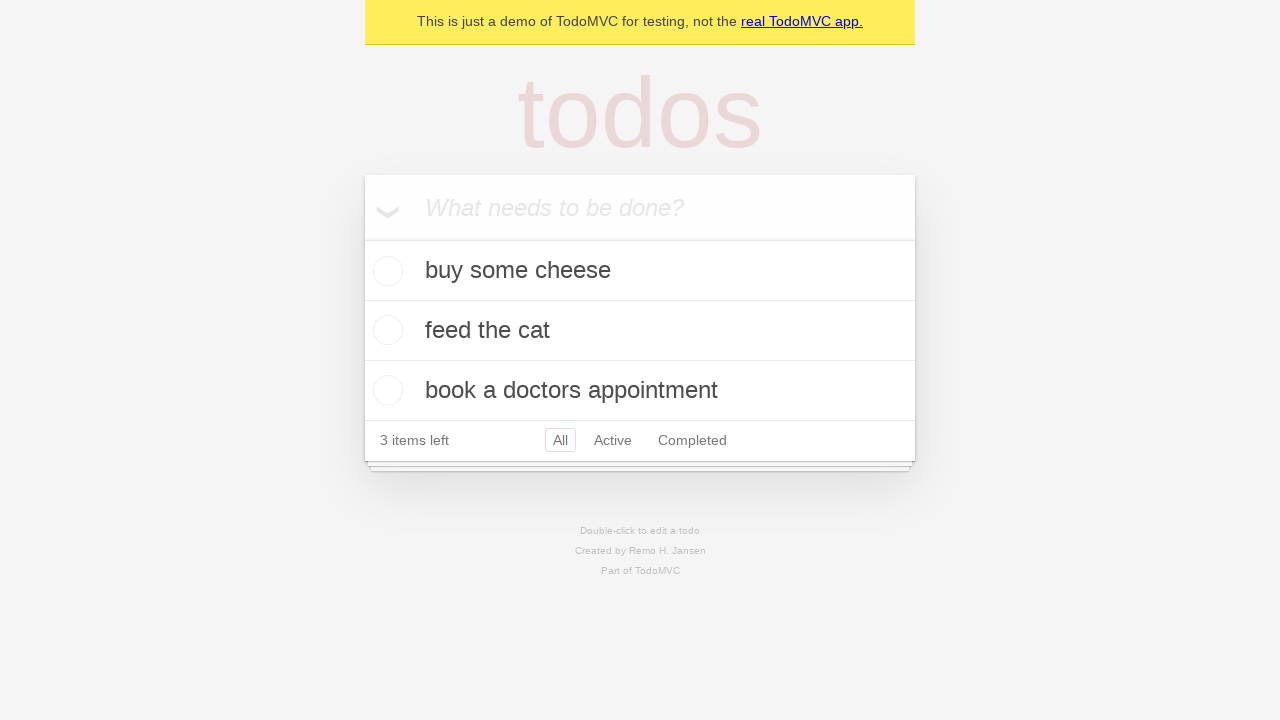

All three todo items loaded
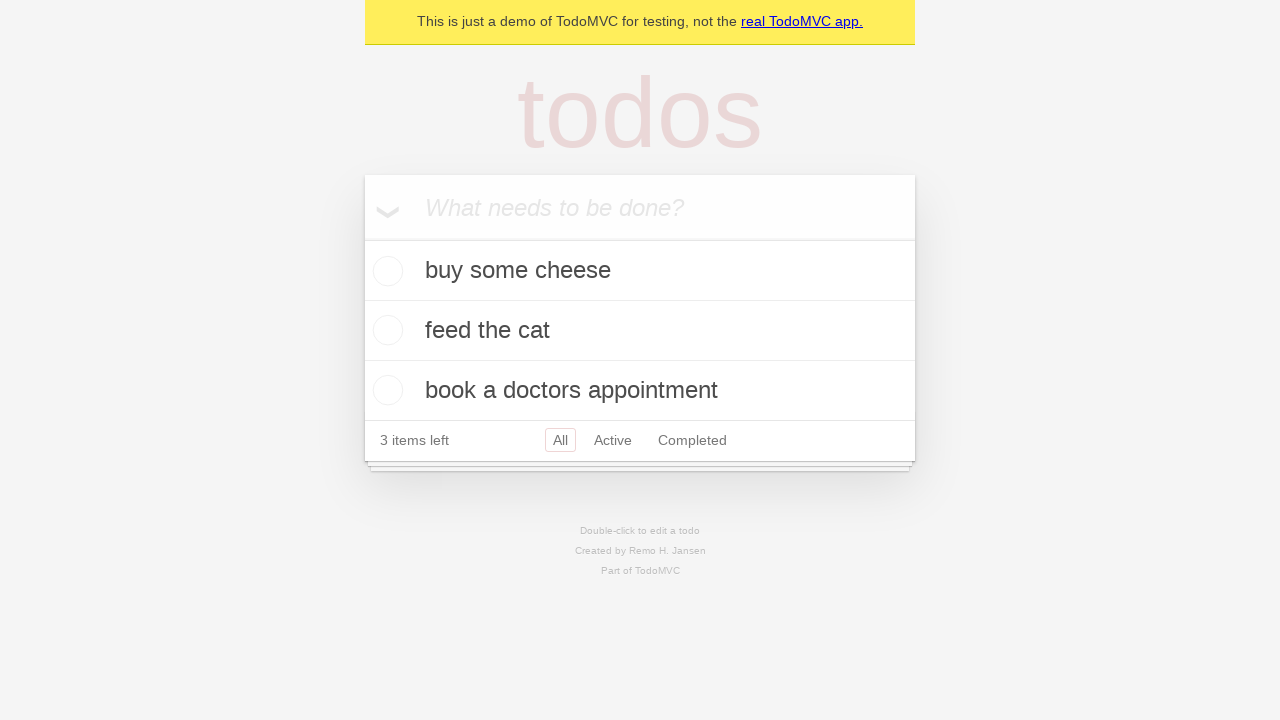

Checked the second todo item 'feed the cat' at (385, 330) on internal:testid=[data-testid="todo-item"s] >> nth=1 >> internal:role=checkbox
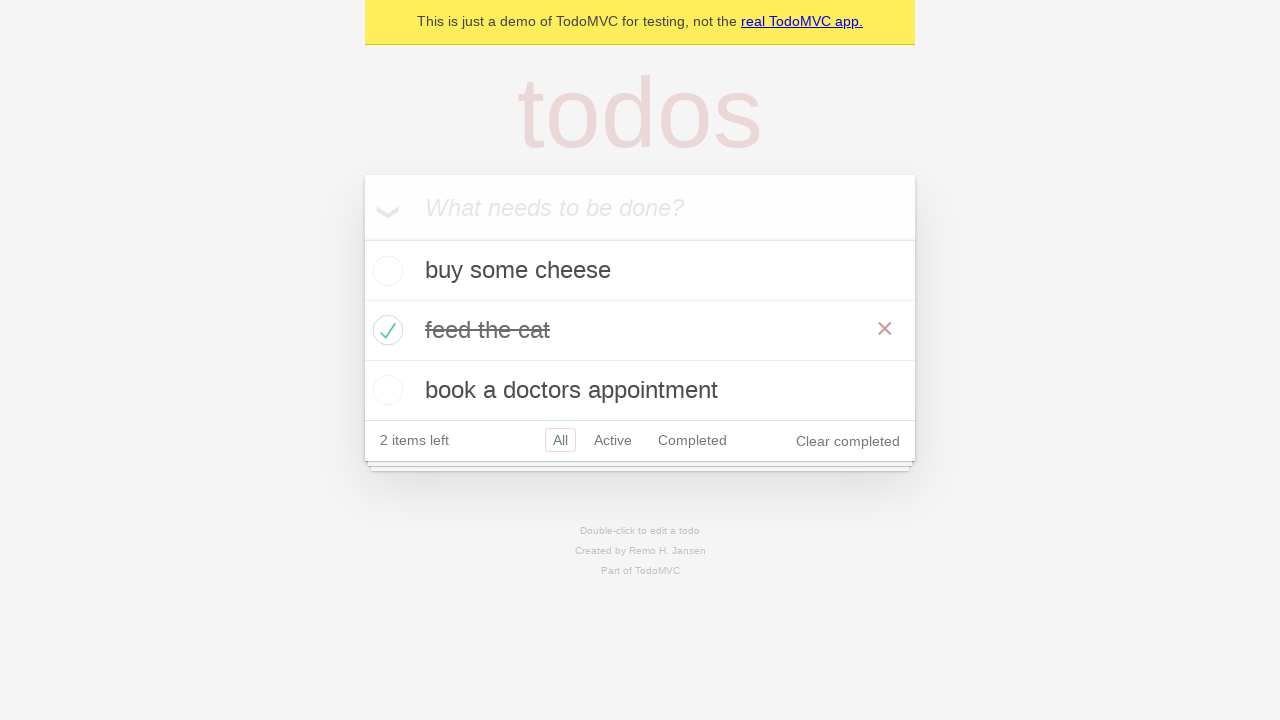

Clicked Active filter to show only uncompleted items at (613, 440) on internal:role=link[name="Active"i]
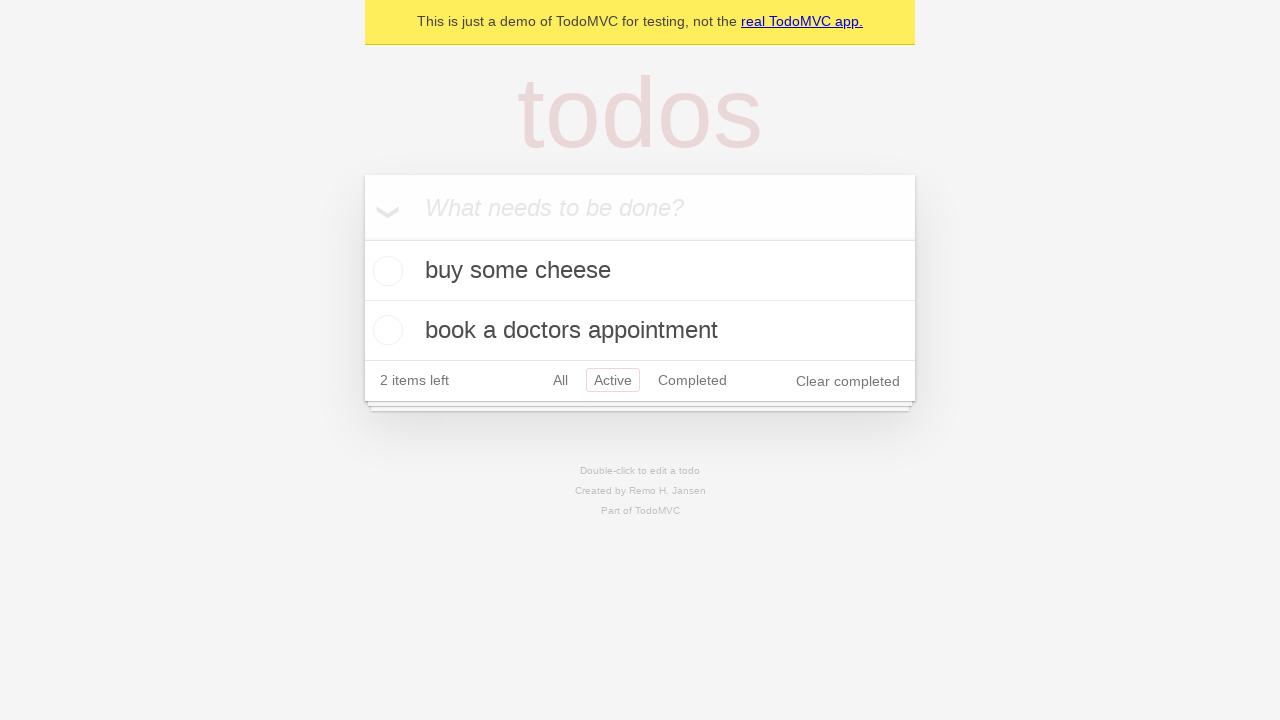

Clicked Completed filter to show only completed items at (692, 380) on internal:role=link[name="Completed"i]
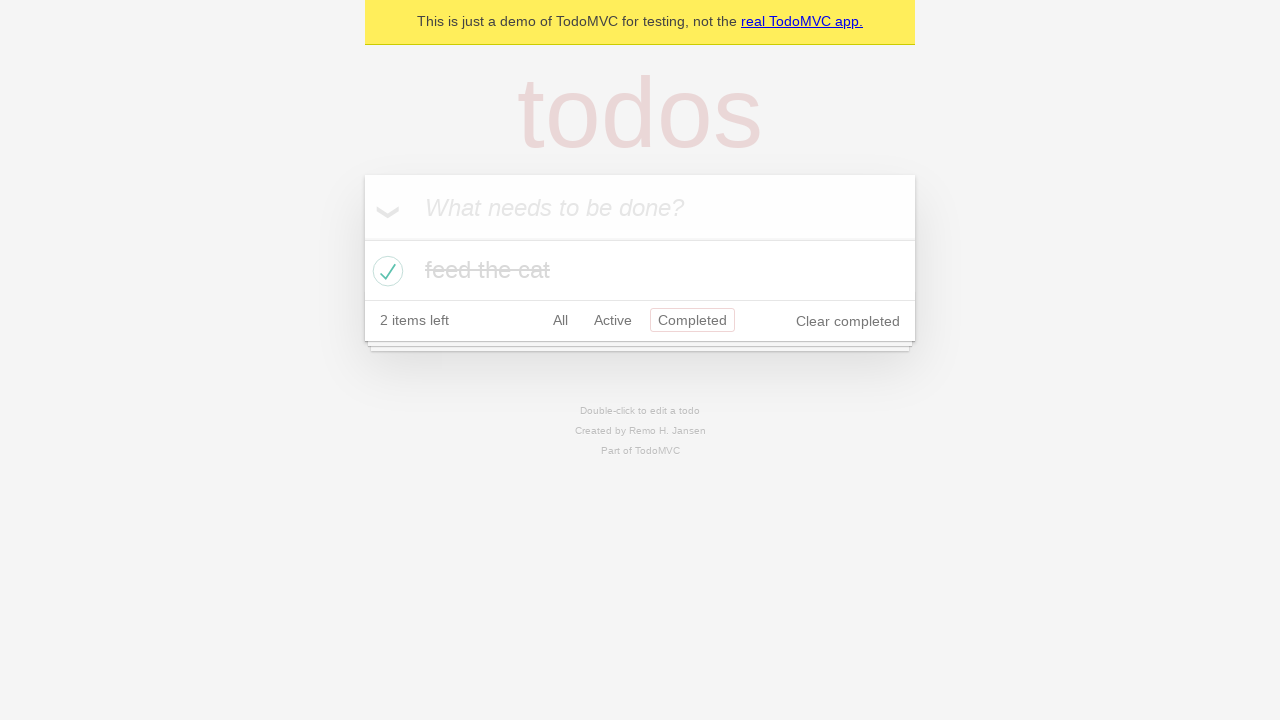

Clicked All filter to display all todo items at (560, 320) on internal:role=link[name="All"i]
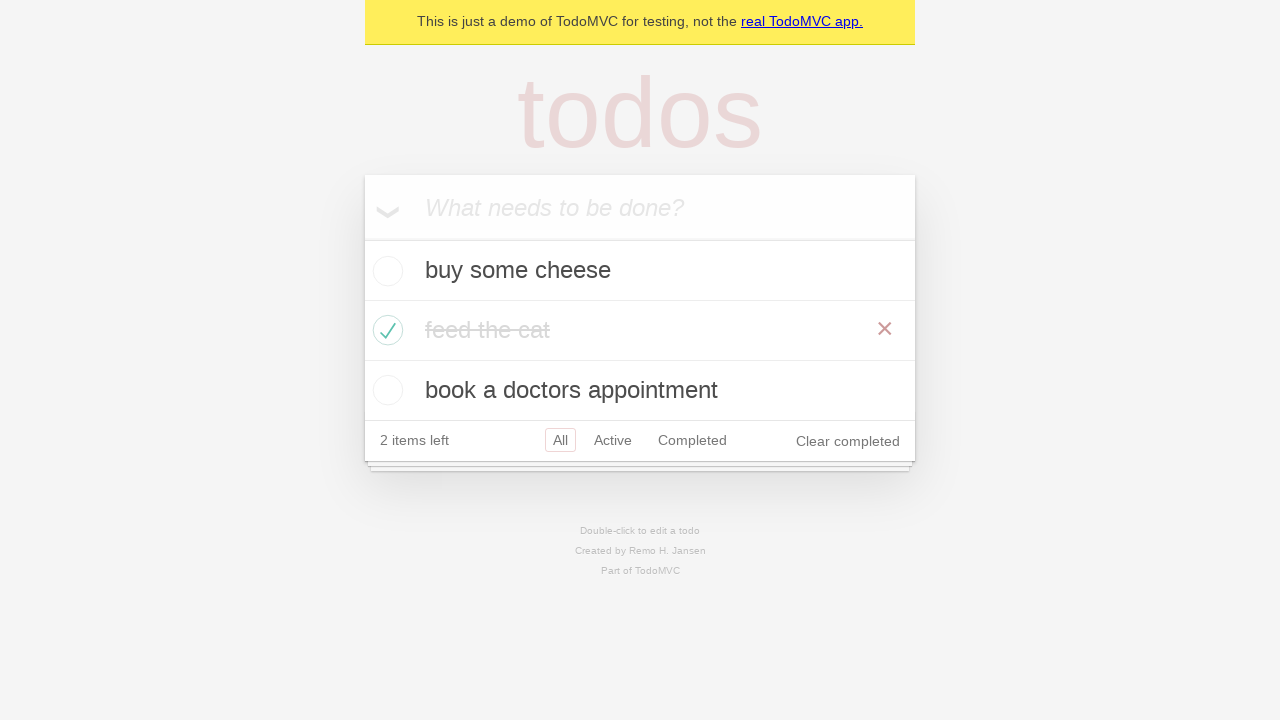

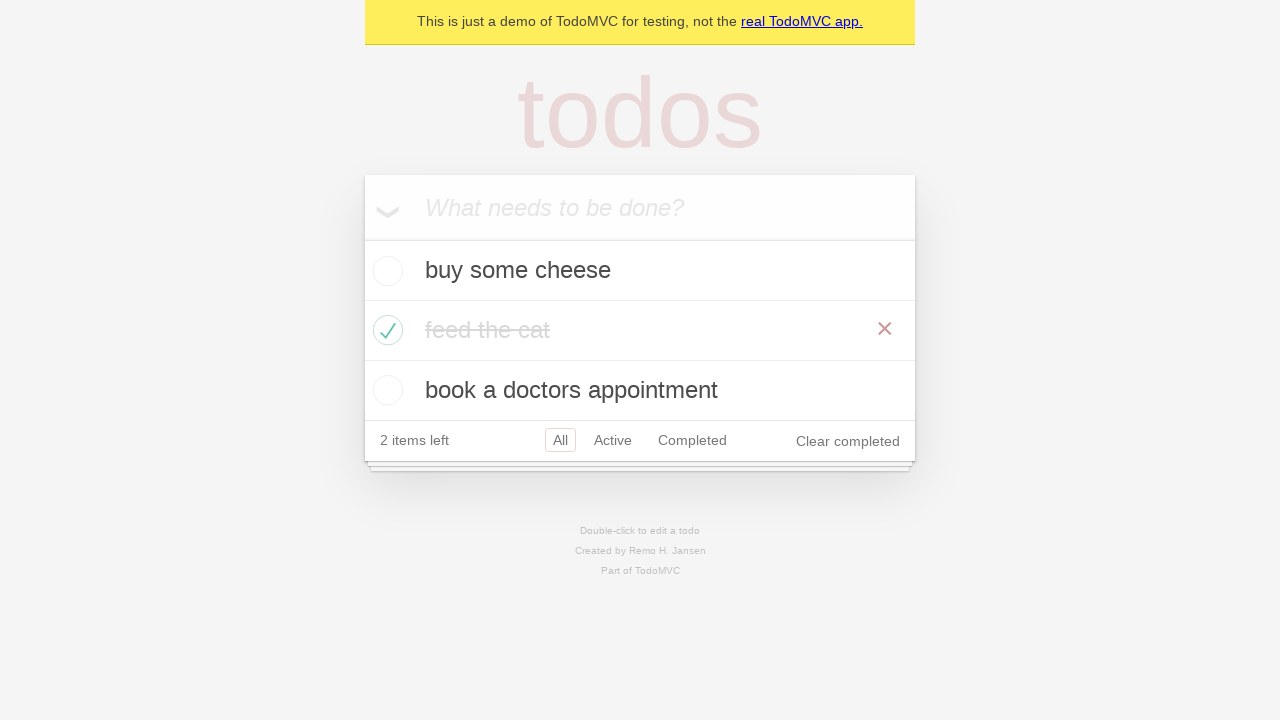